Tests that clicking Browse Languages menu navigates to Category A page by default and verifies the h2 header displays "Category A"

Starting URL: https://www.99-bottles-of-beer.net/

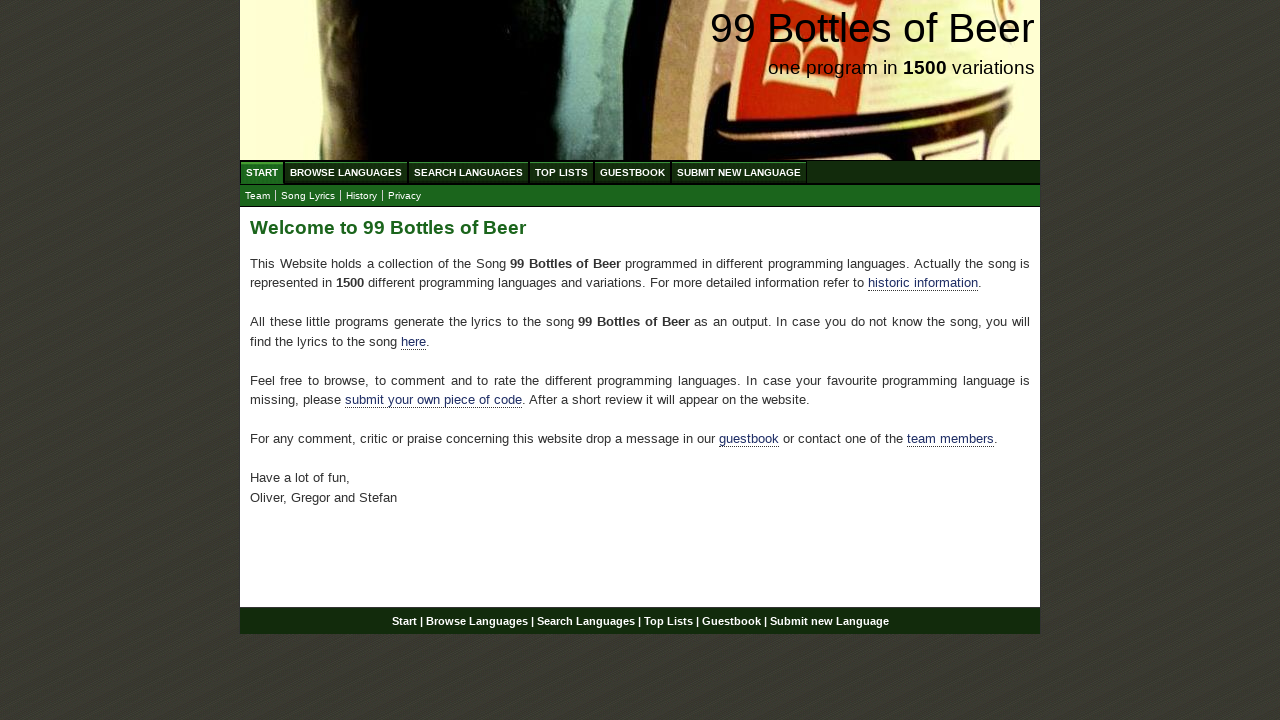

Clicked Browse Languages menu to navigate to Category A page at (346, 172) on xpath=//ul[@id='menu']//a[@href='/abc.html']
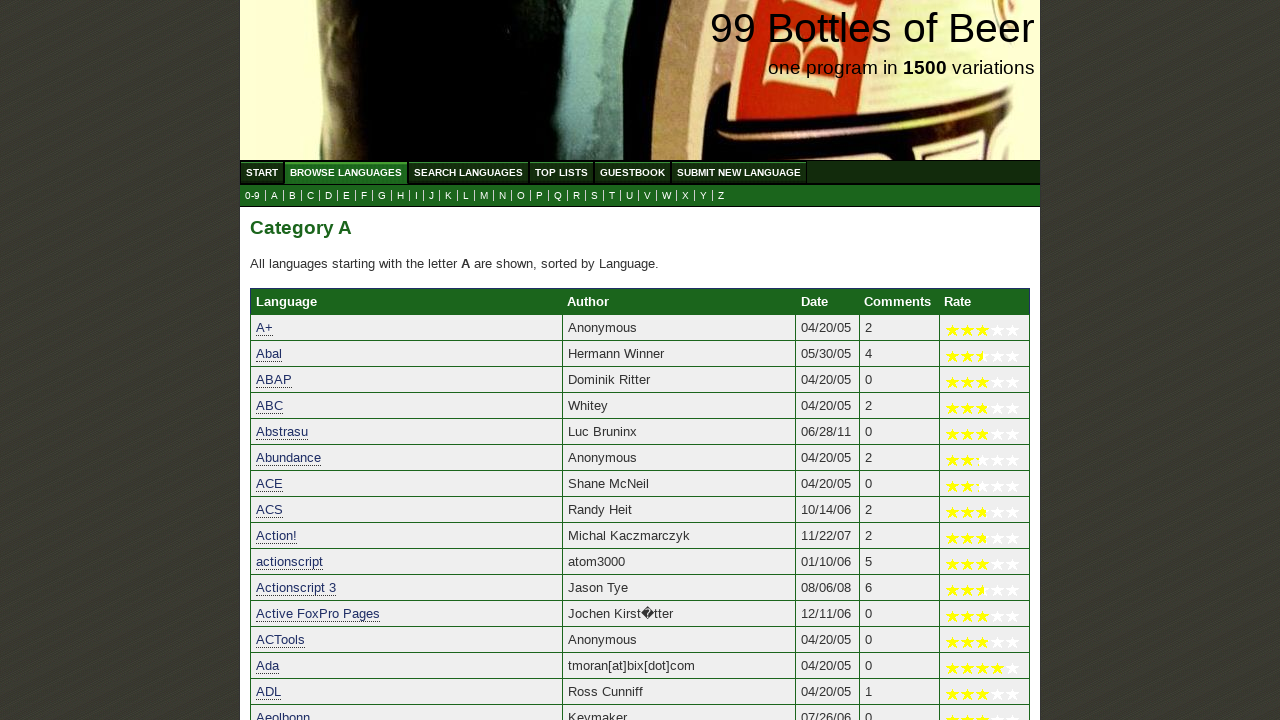

Verified h2 header displaying 'Category A' is visible
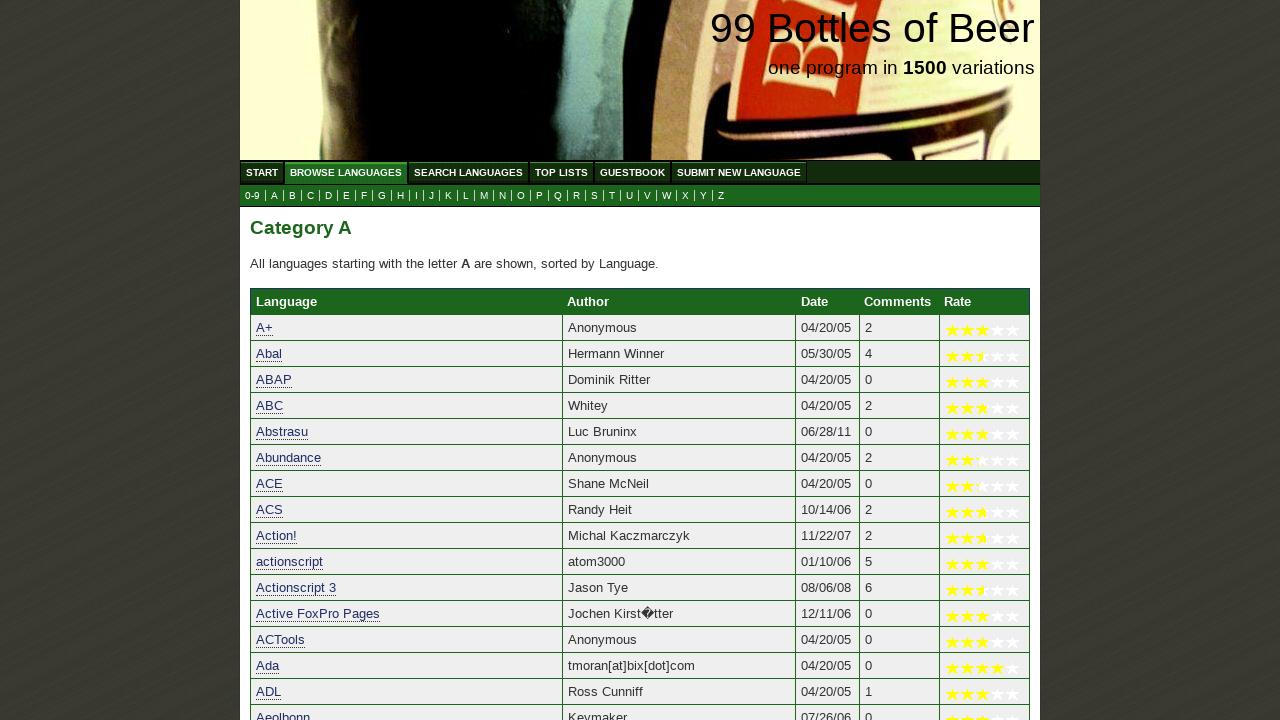

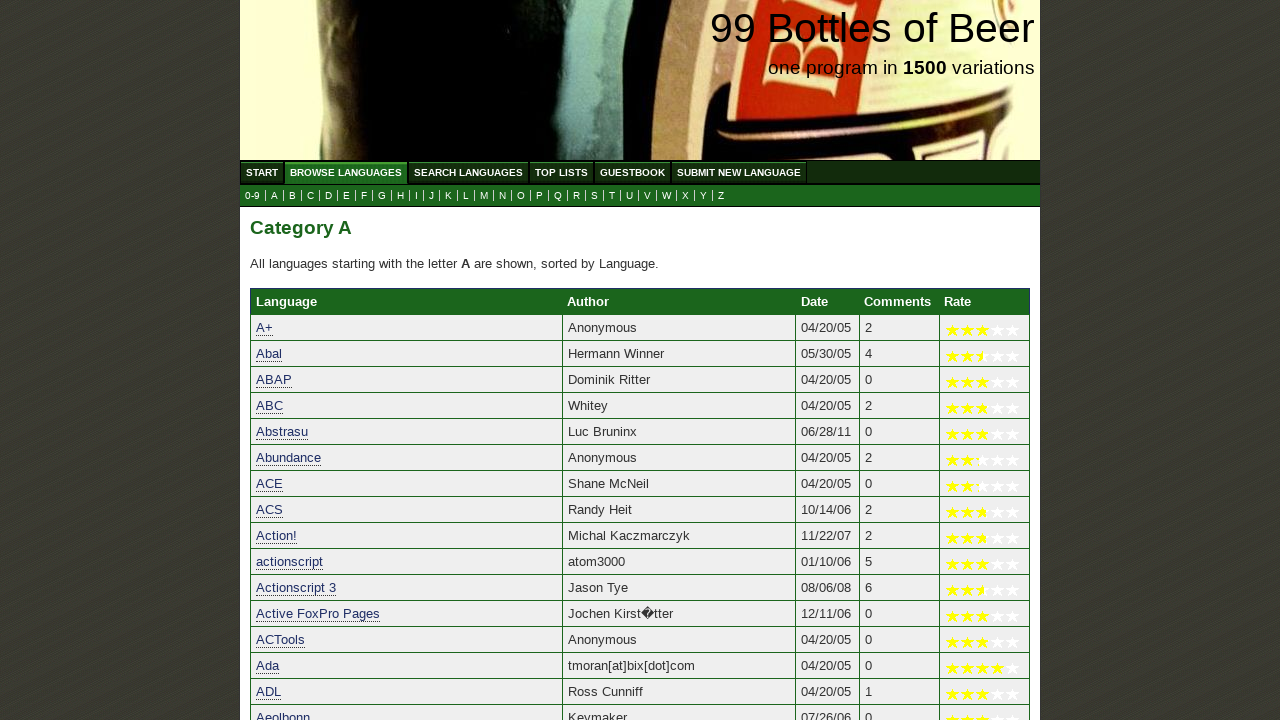